Tests navigation on Google Cloud website by clicking a link and verifying it navigates to the Google Cloud Blog page

Starting URL: https://cloud.google.com/

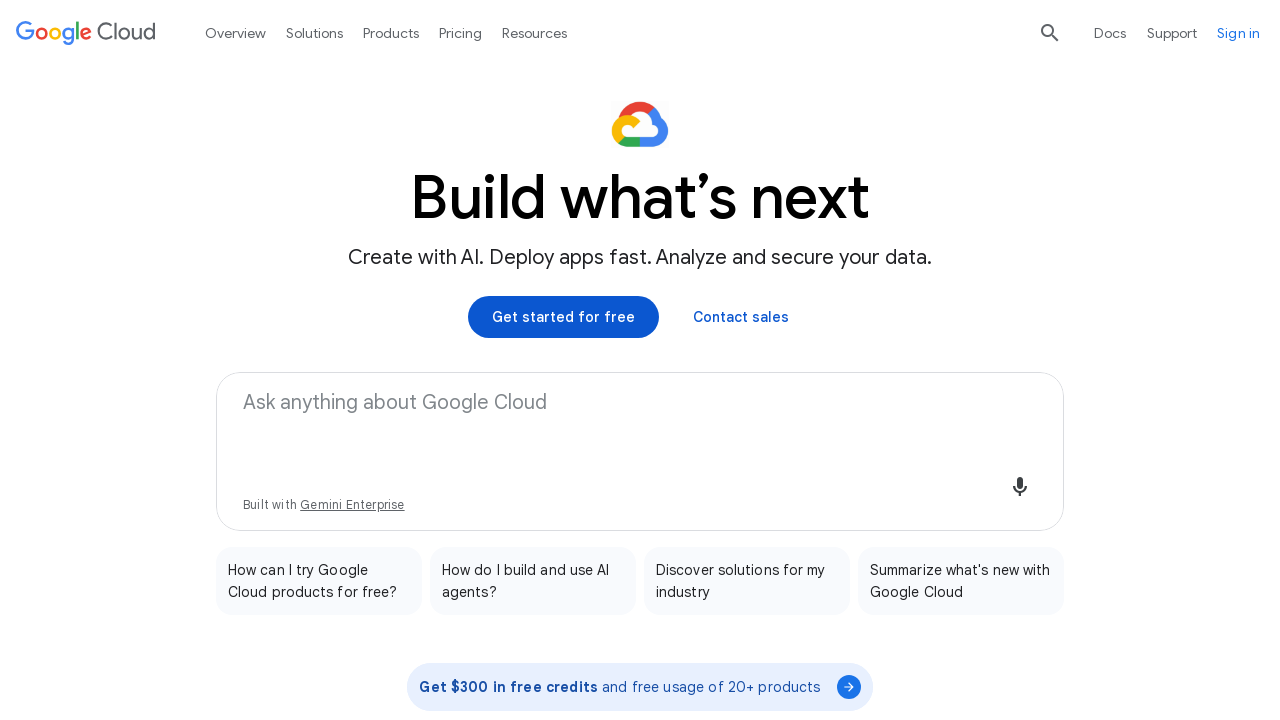

Clicked the Blog link on Google Cloud website at (38, 467) on a:text('Blog')
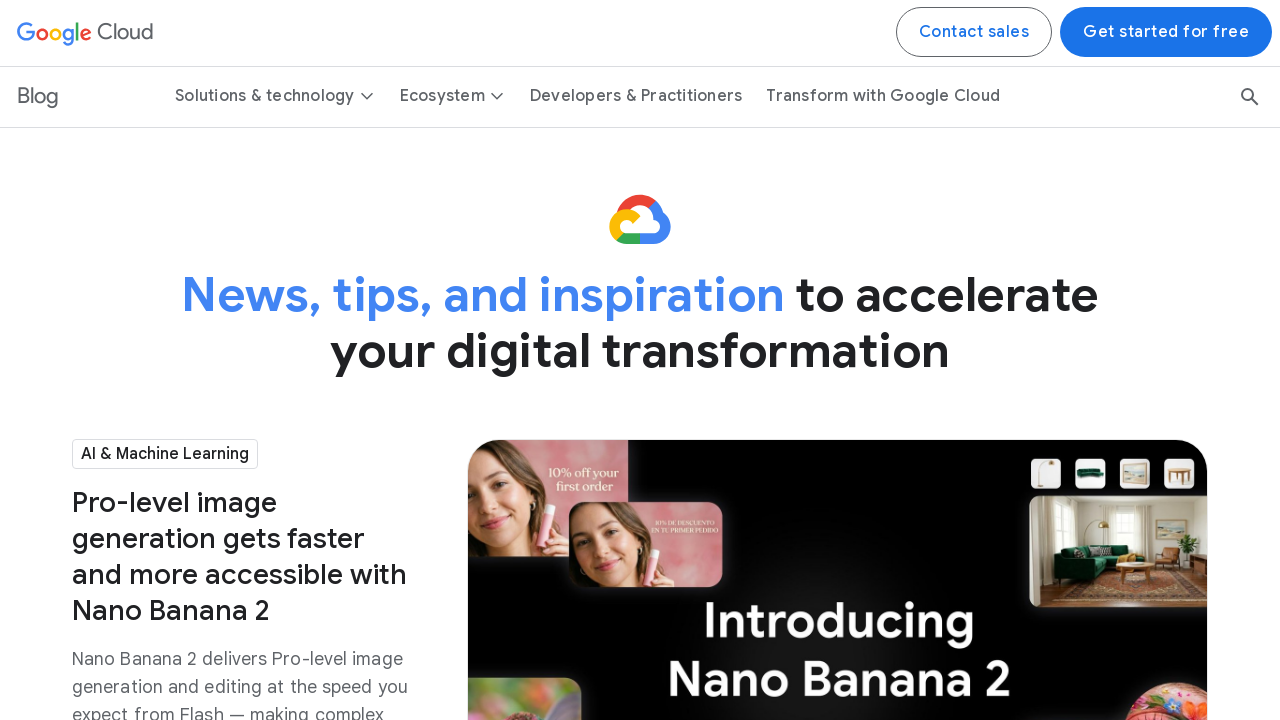

Navigated to Google Cloud Blog page and URL confirmed
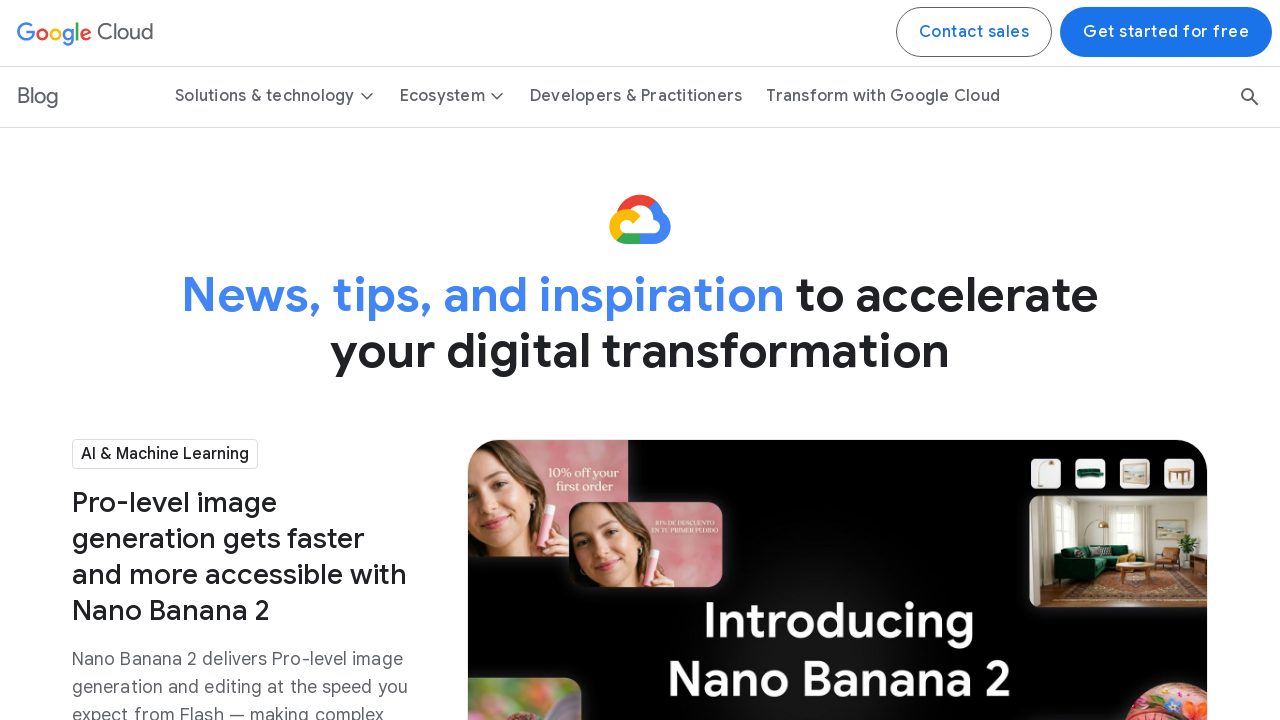

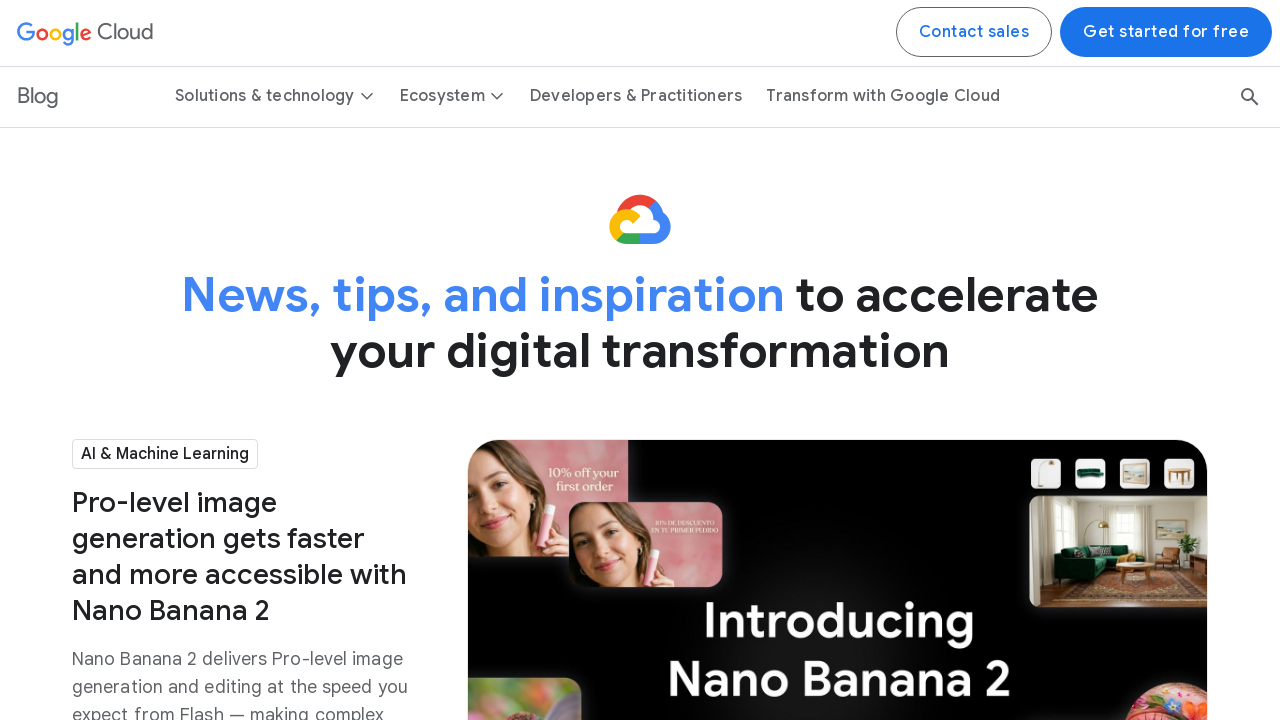